Tests file download functionality by clicking on a download link and verifying the file is downloaded

Starting URL: https://bonigarcia.dev/selenium-webdriver-java/download.html

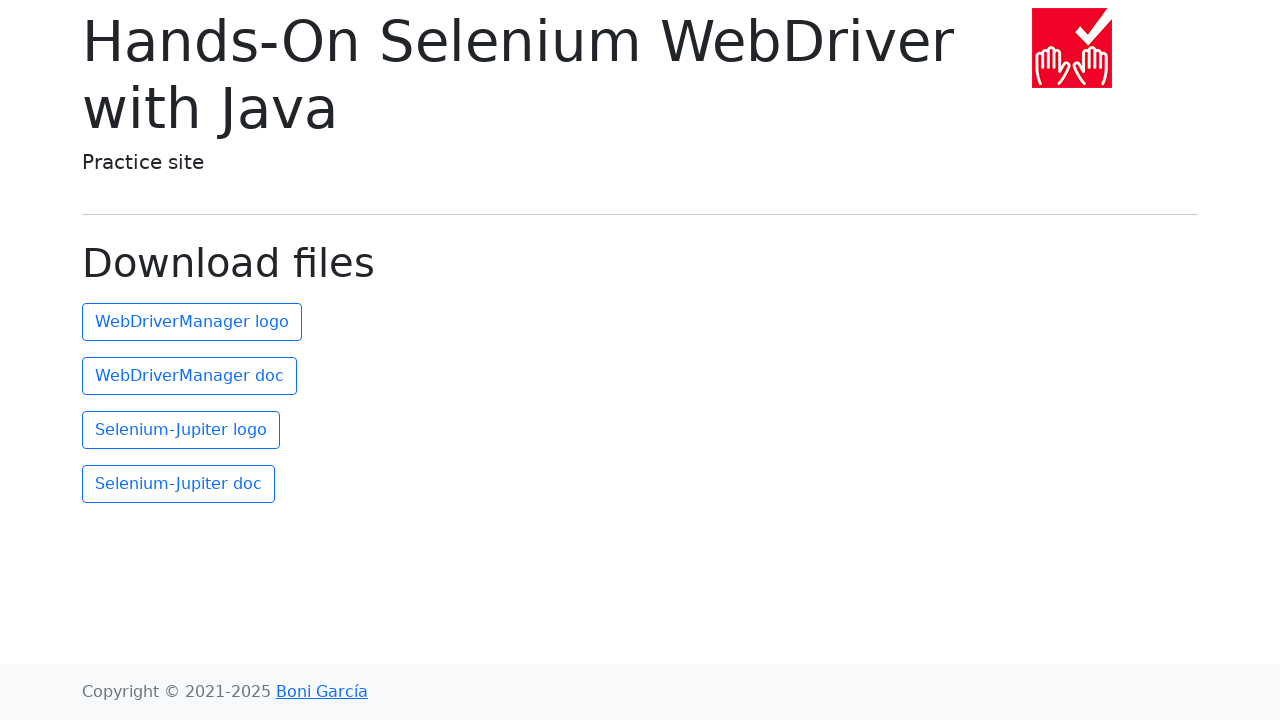

Clicked on WebDriverManager logo download link at (192, 322) on text='WebDriverManager logo'
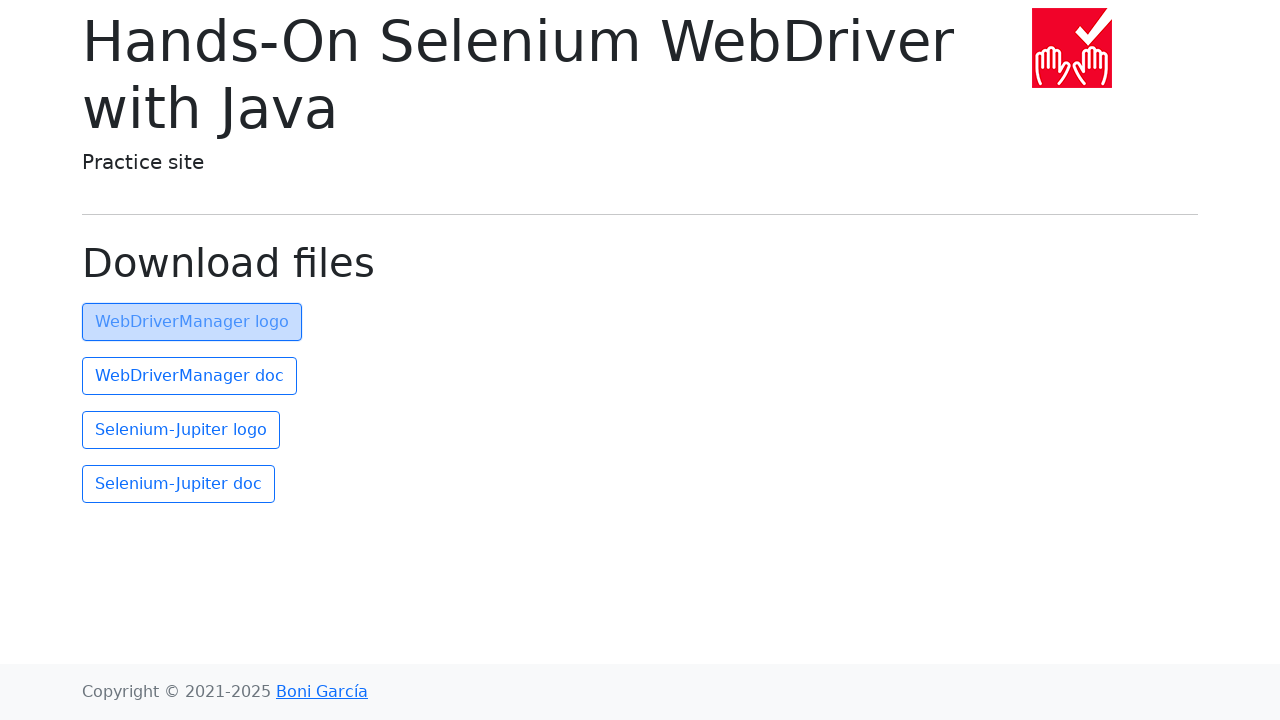

Waited 5 seconds for download to complete
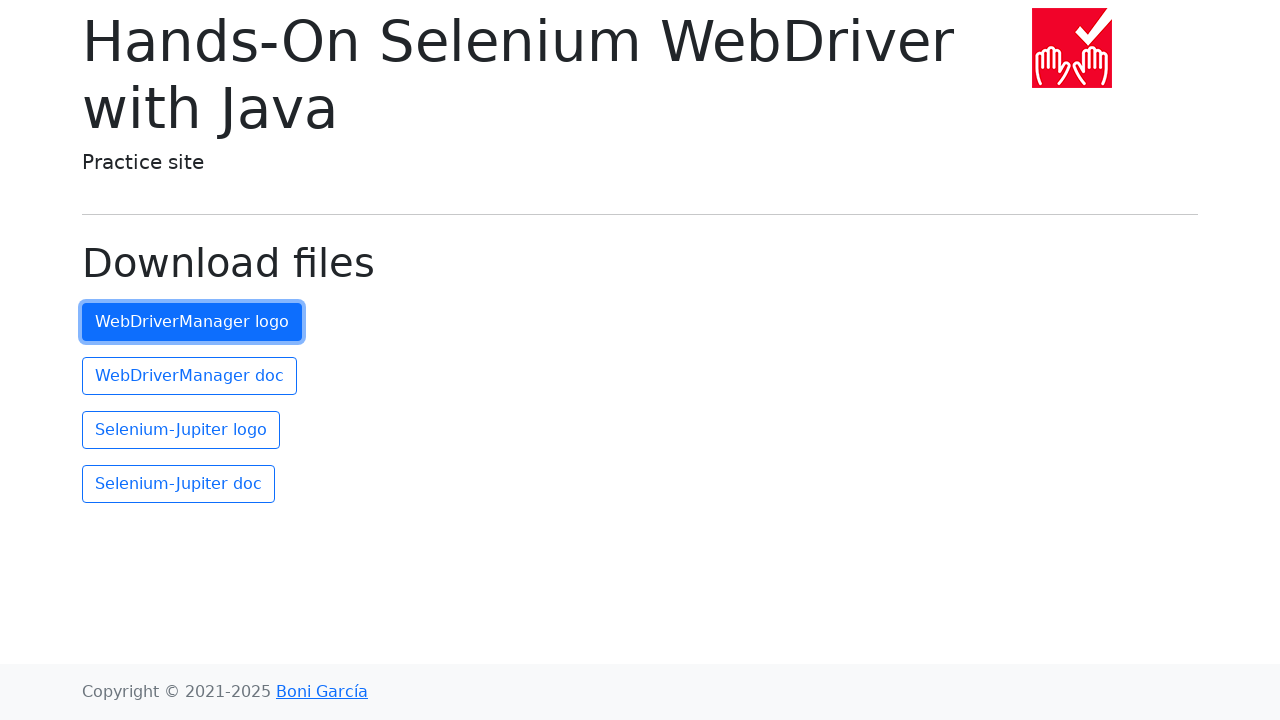

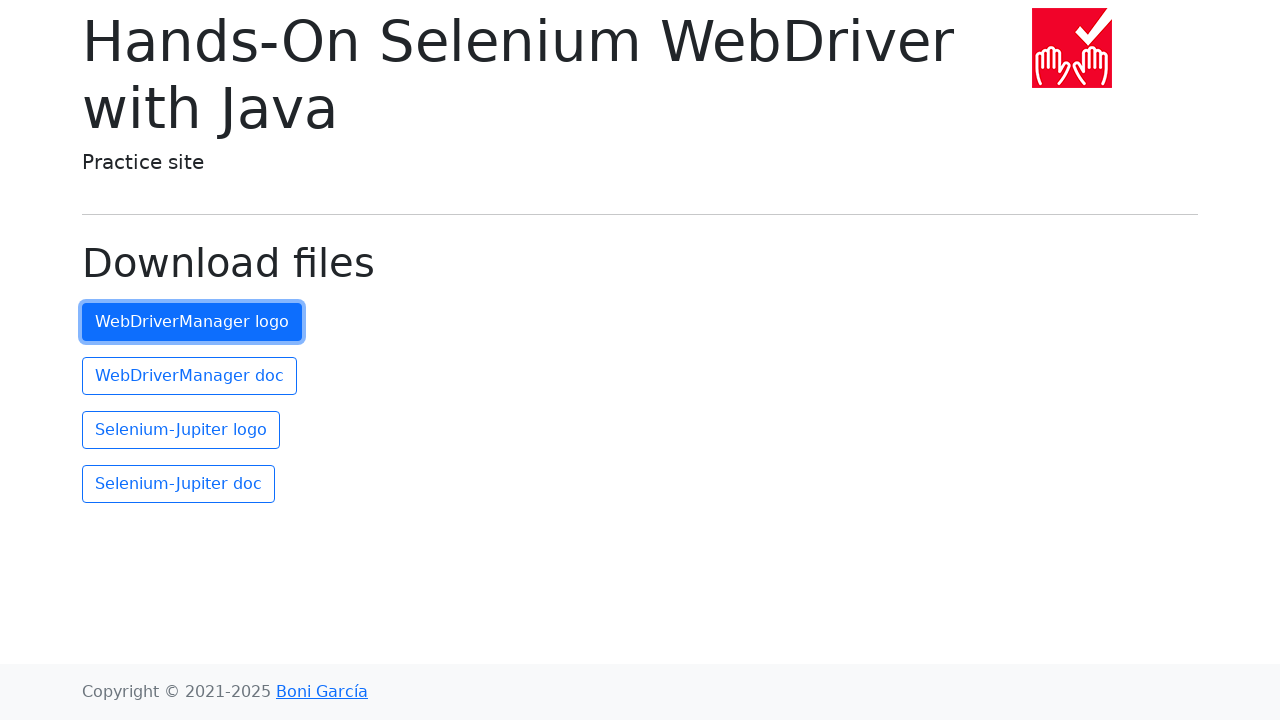